Tests page scrolling functionality by navigating to Toutiao and scrolling to the bottom of the page, then displaying an alert confirmation

Starting URL: https://www.toutiao.com/

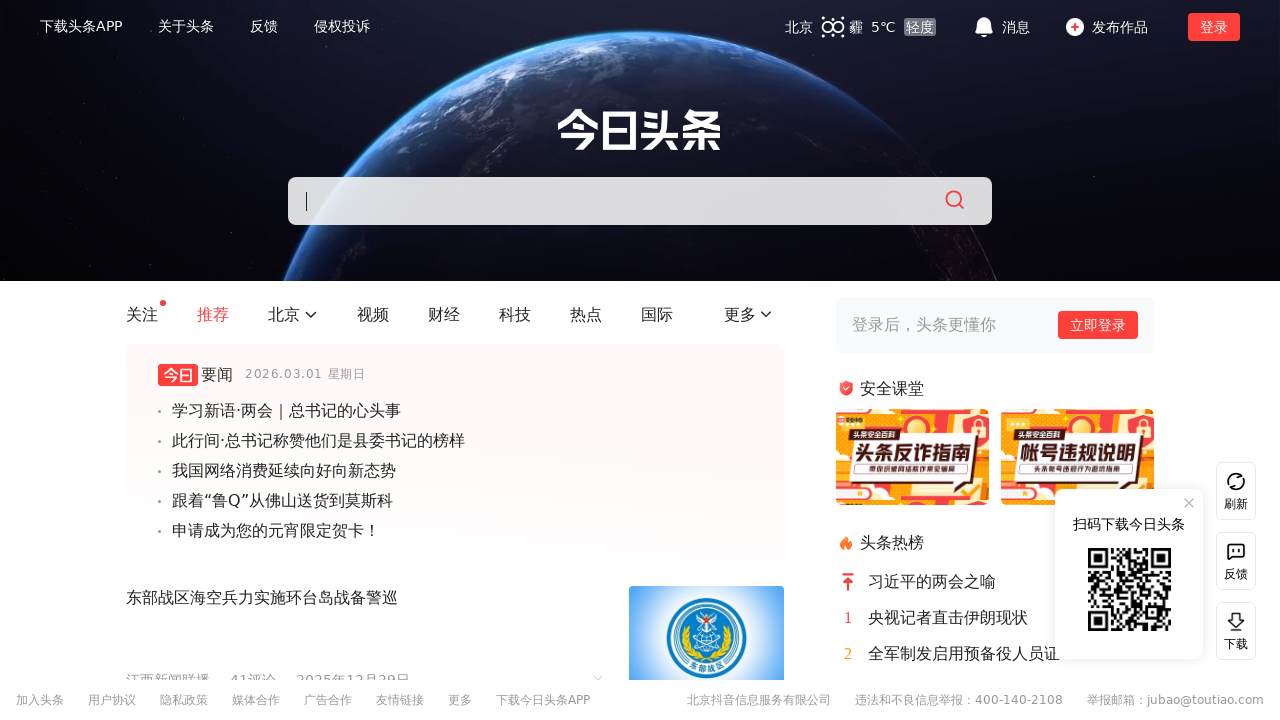

Scrolled to the bottom of the page
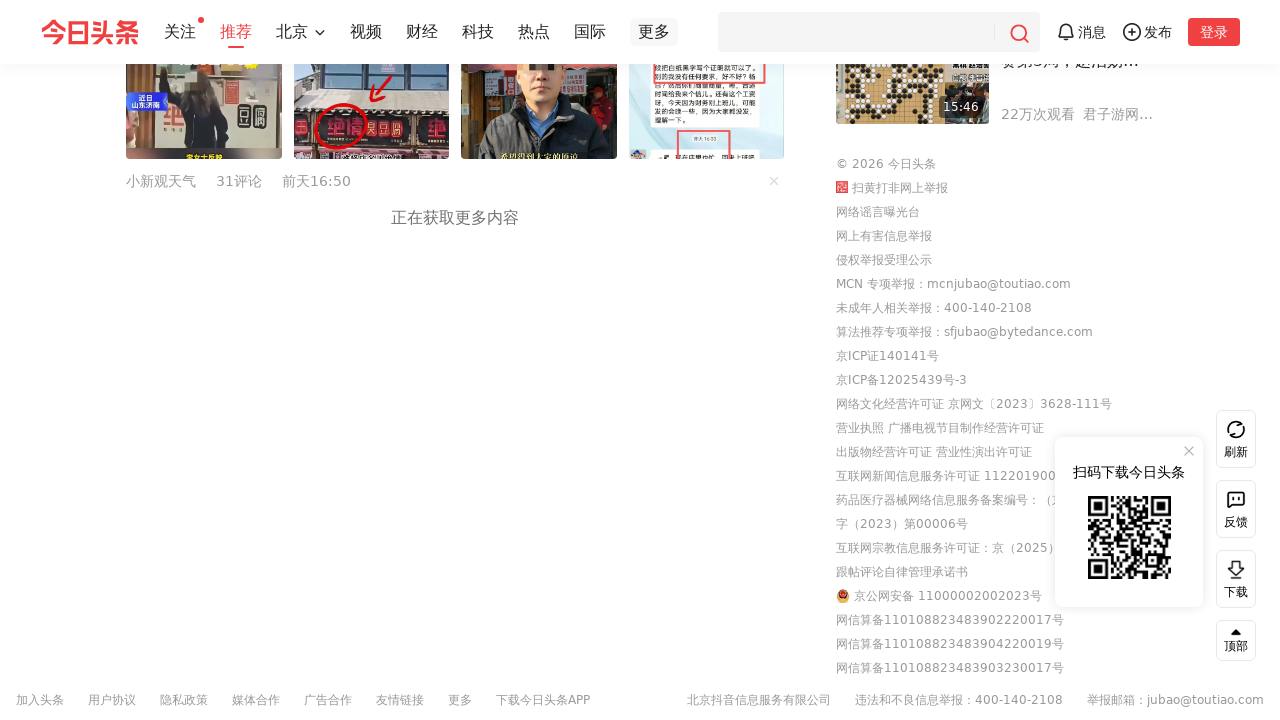

Displayed alert confirmation 'To Bottom'
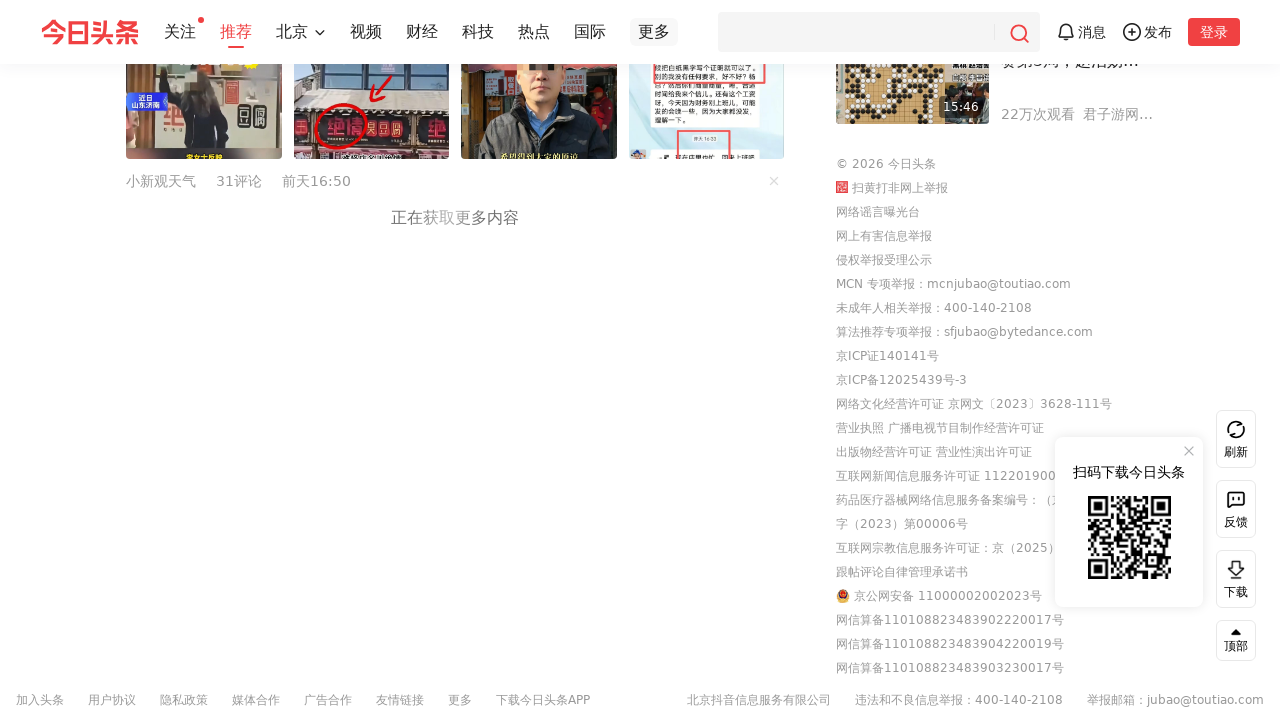

Set up dialog handler to accept alerts
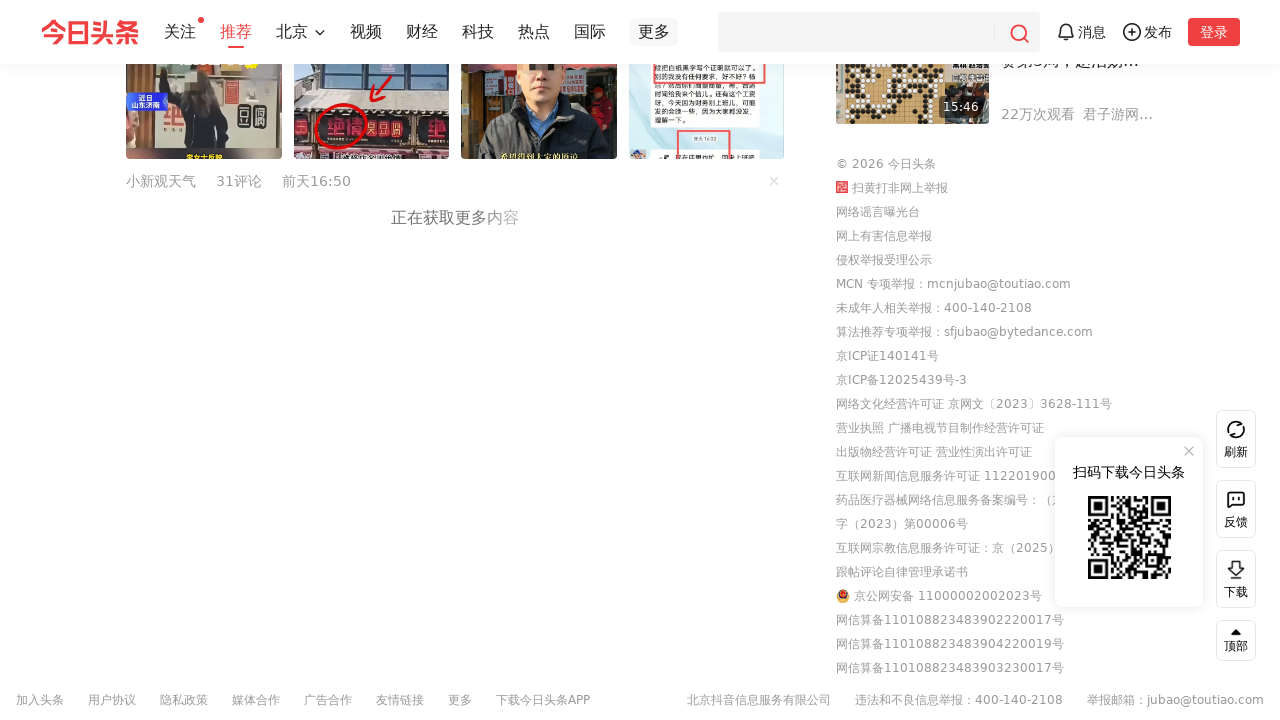

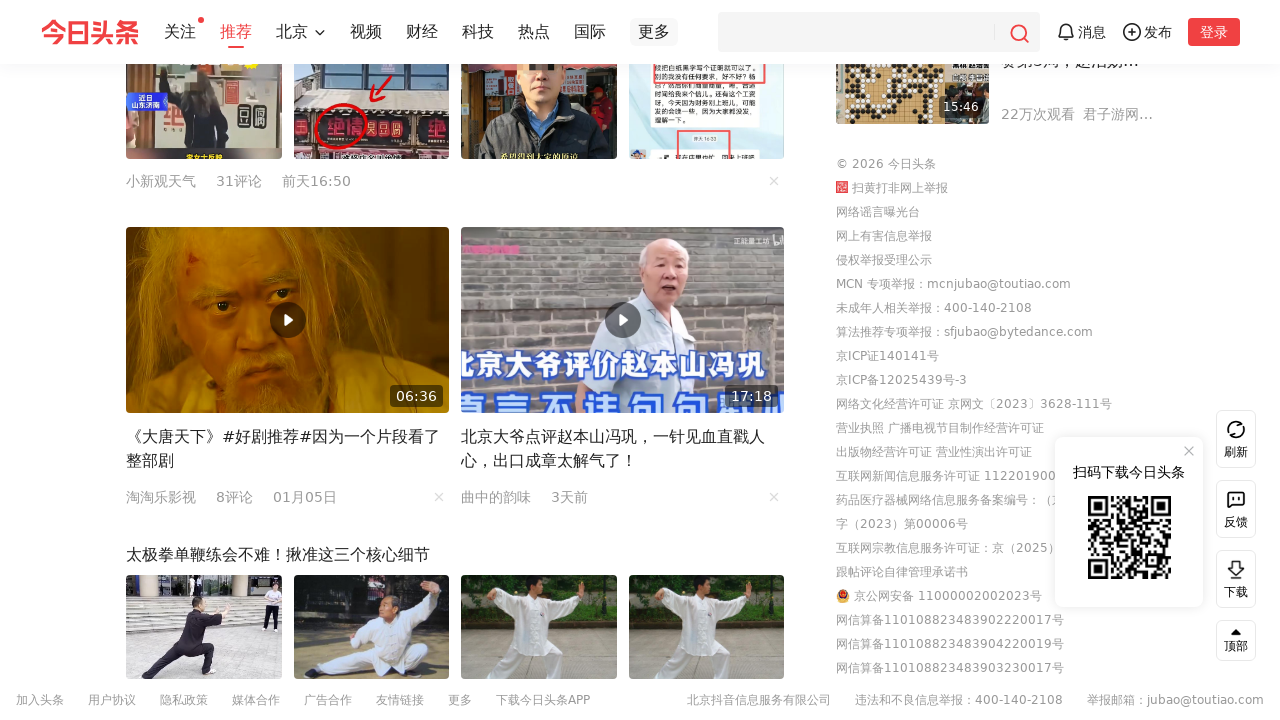